Tests registration form validation by submitting without state and verifying error message appears

Starting URL: https://parabank.parasoft.com/parabank/index.htm

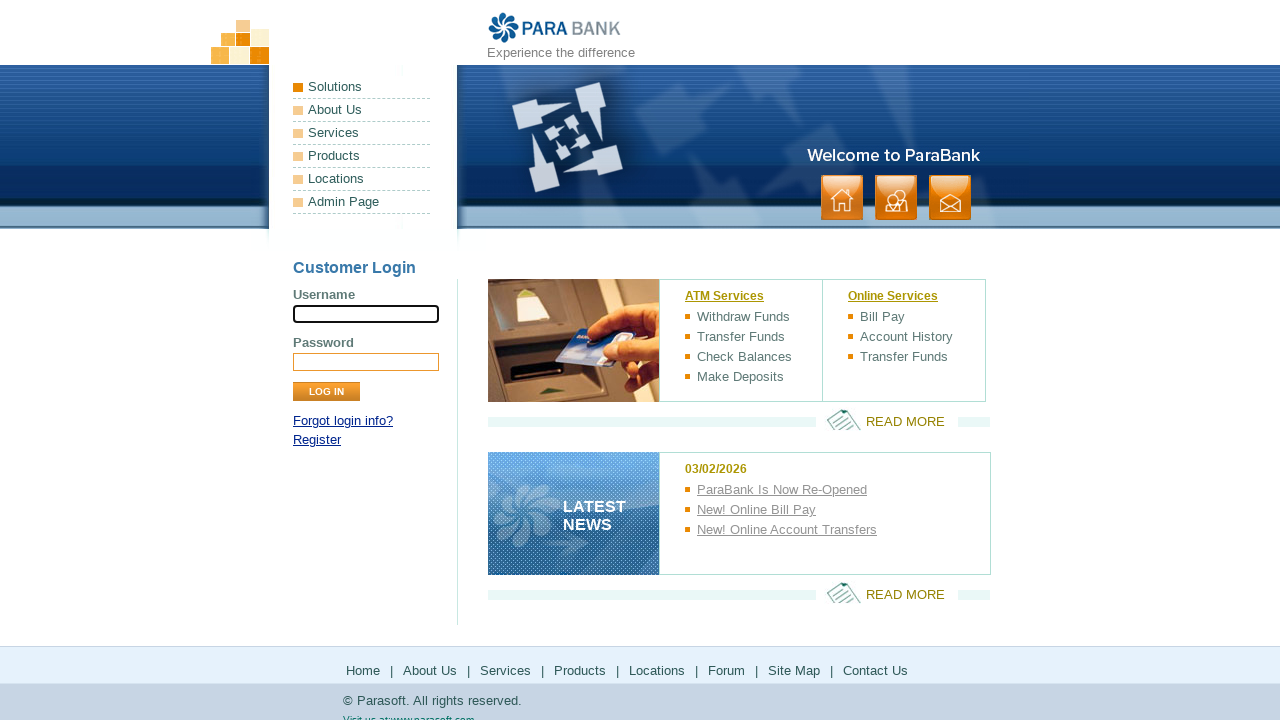

Clicked on Register link at (317, 440) on text=Register
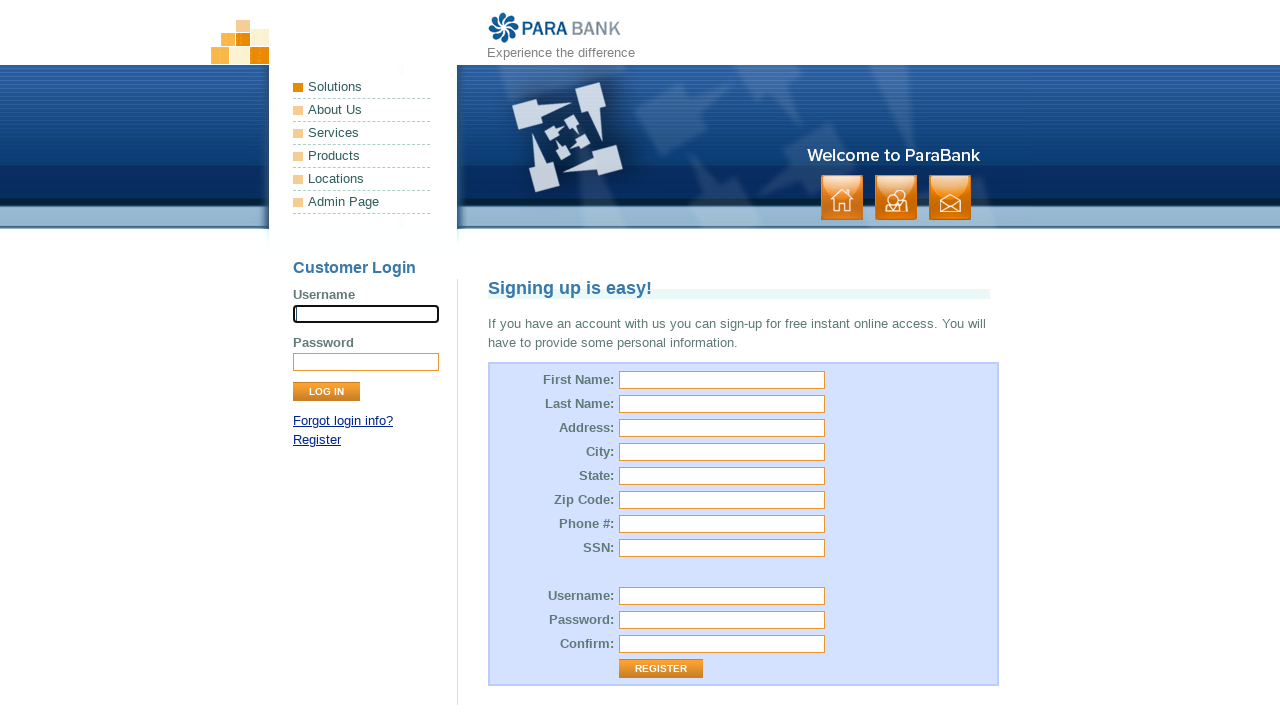

Registration form loaded
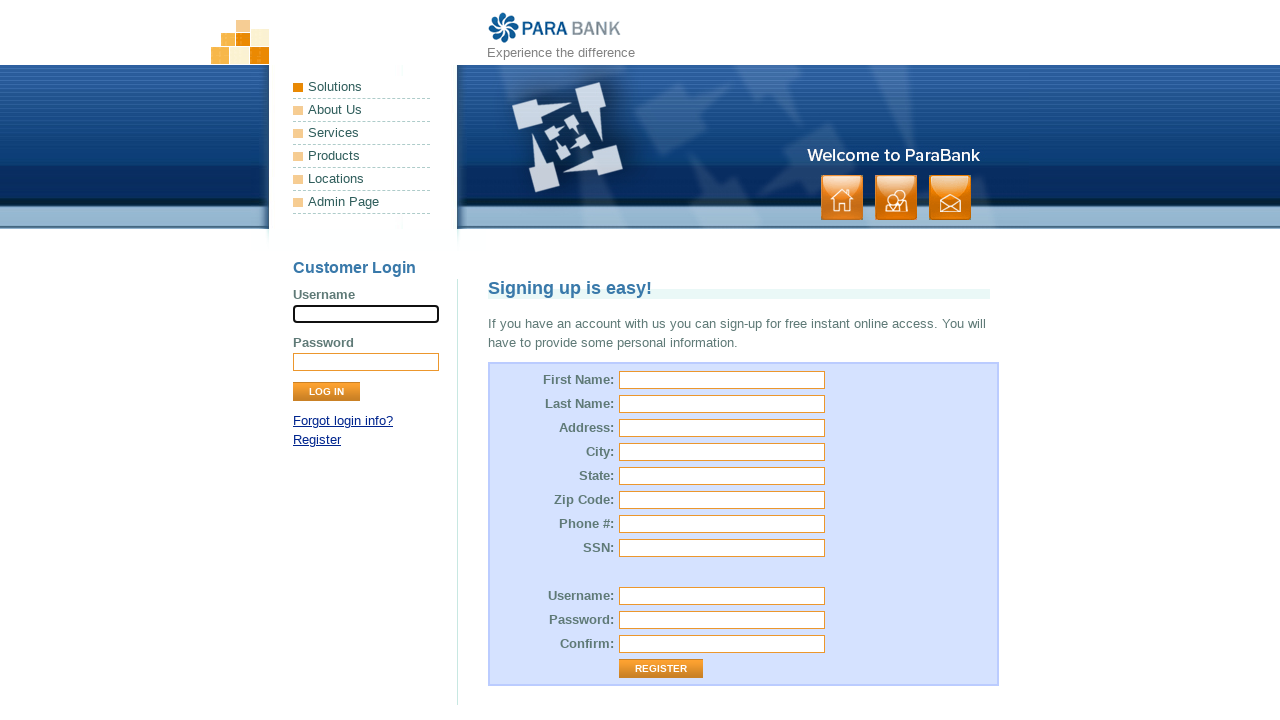

Filled first name field with 'Michael' on #customer\.firstName
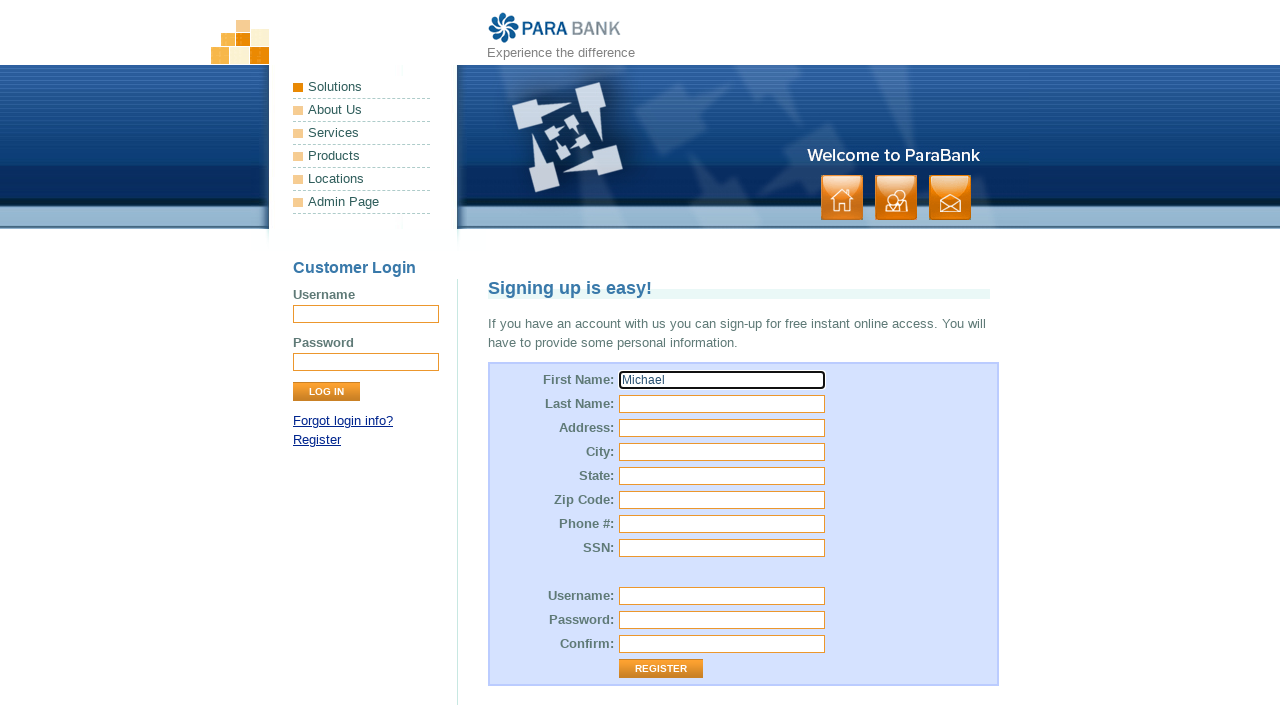

Filled last name field with 'Brown' on #customer\.lastName
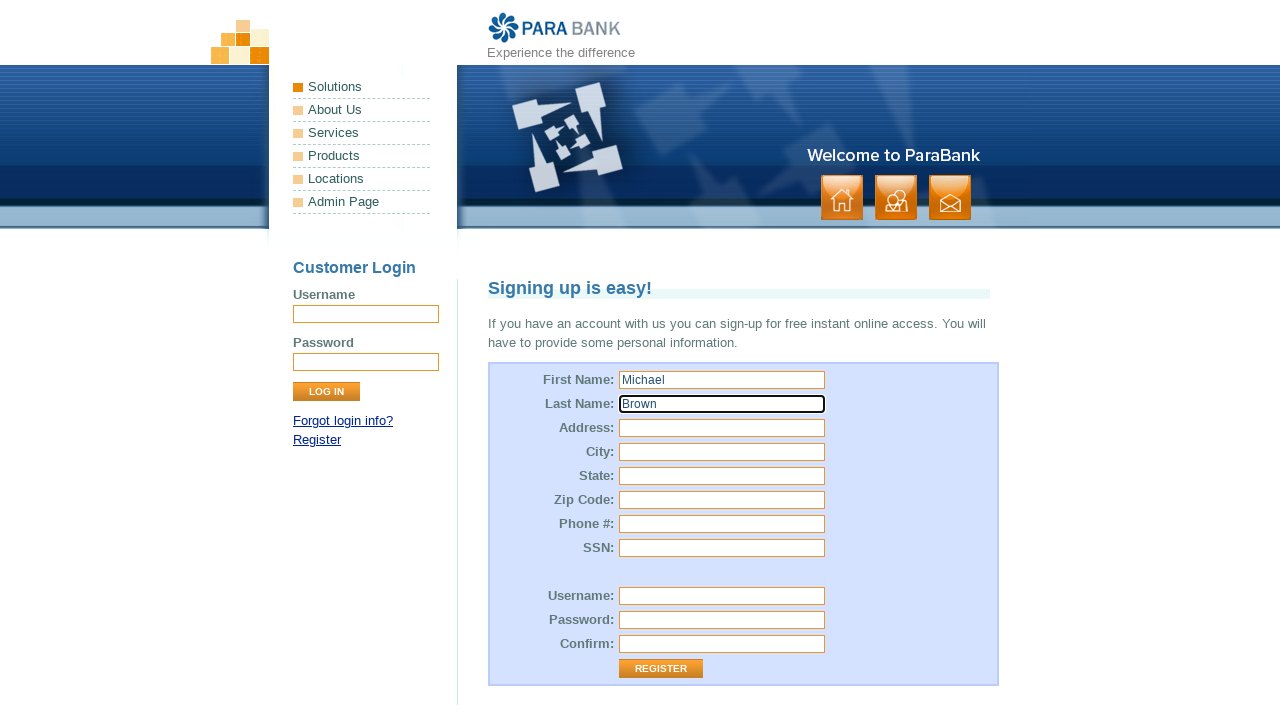

Filled street address field with '321 Cedar Drive' on #customer\.address\.street
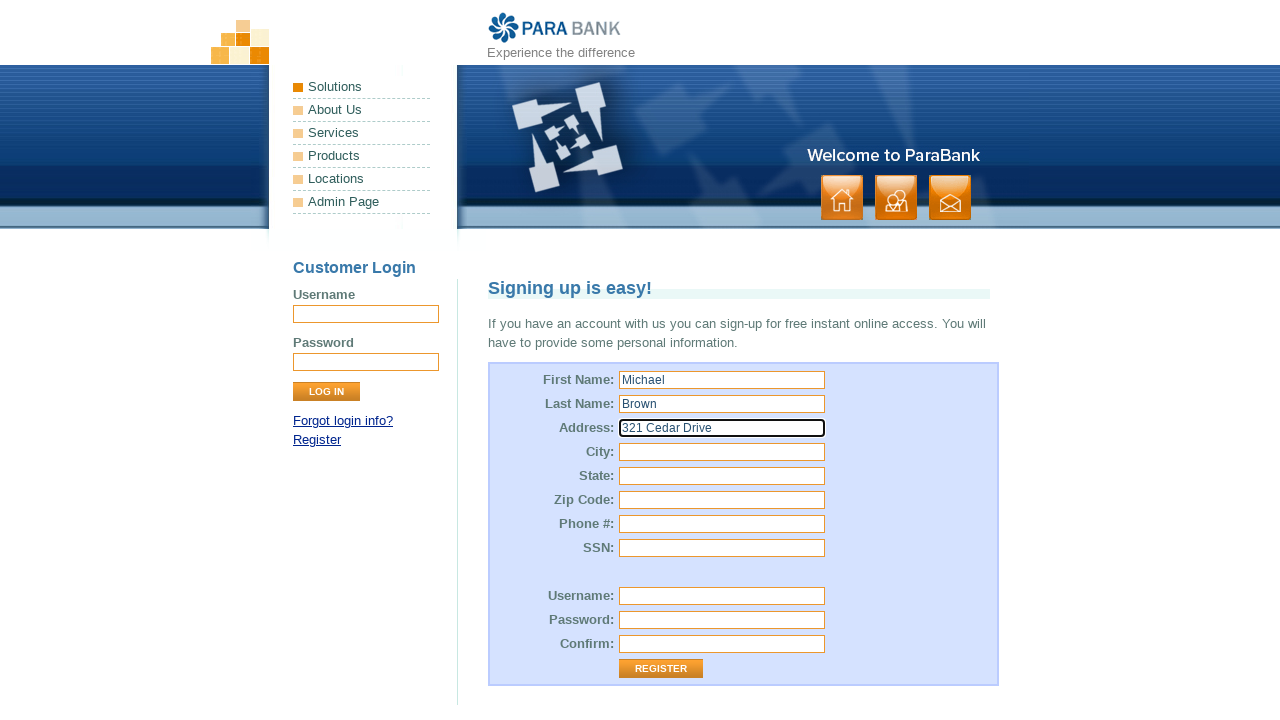

Filled city field with 'Phoenix' on #customer\.address\.city
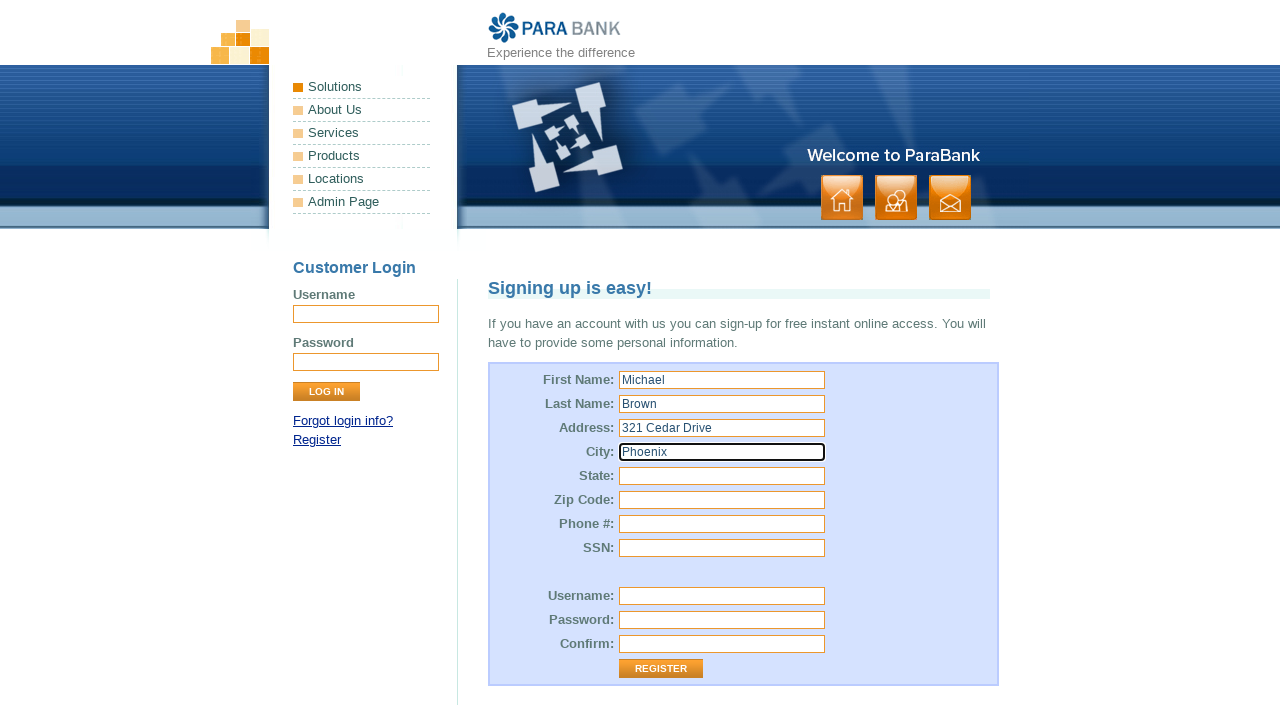

Filled zip code field with '85001' on #customer\.address\.zipCode
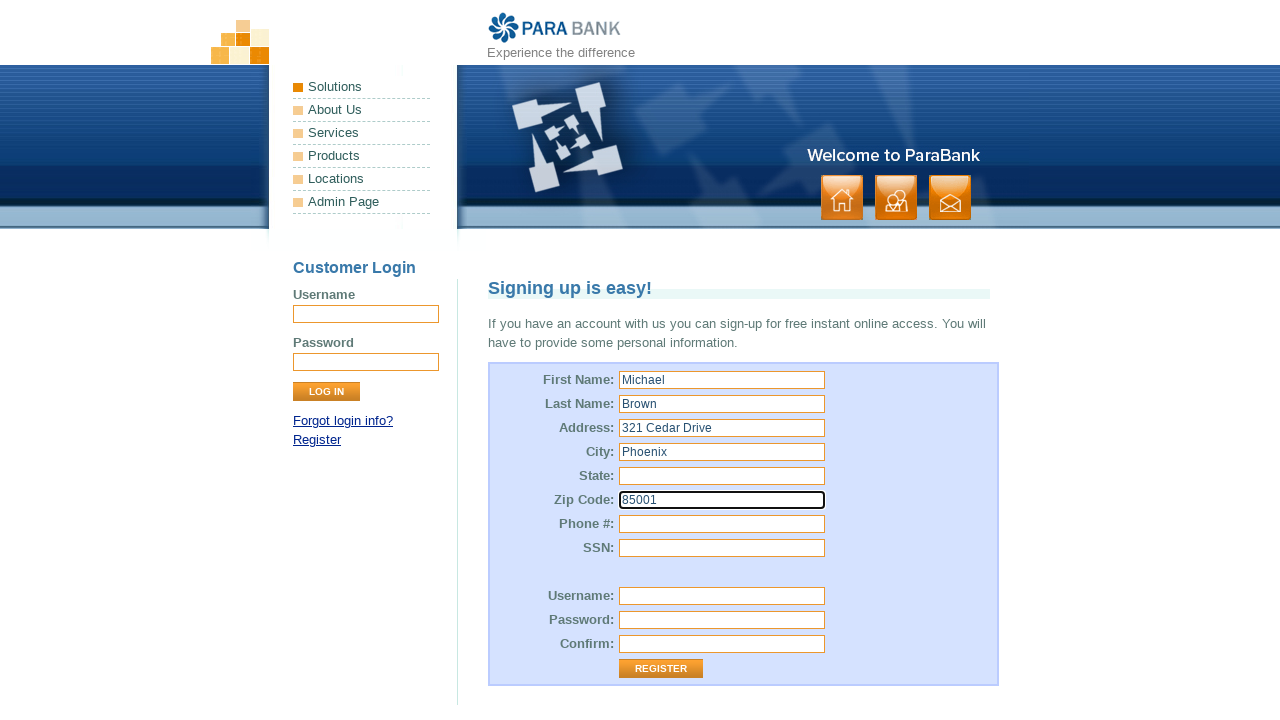

Filled phone number field with '6025552345' on #customer\.phoneNumber
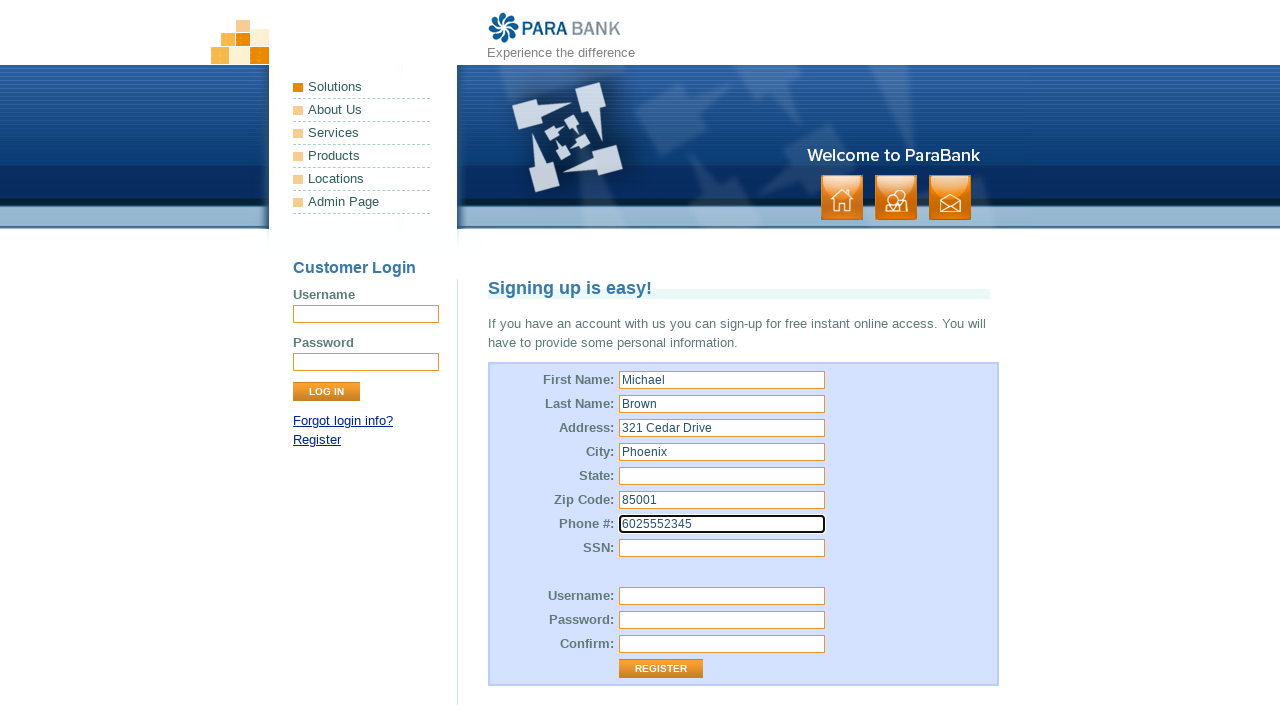

Filled SSN field with '990-88-23467' on #customer\.ssn
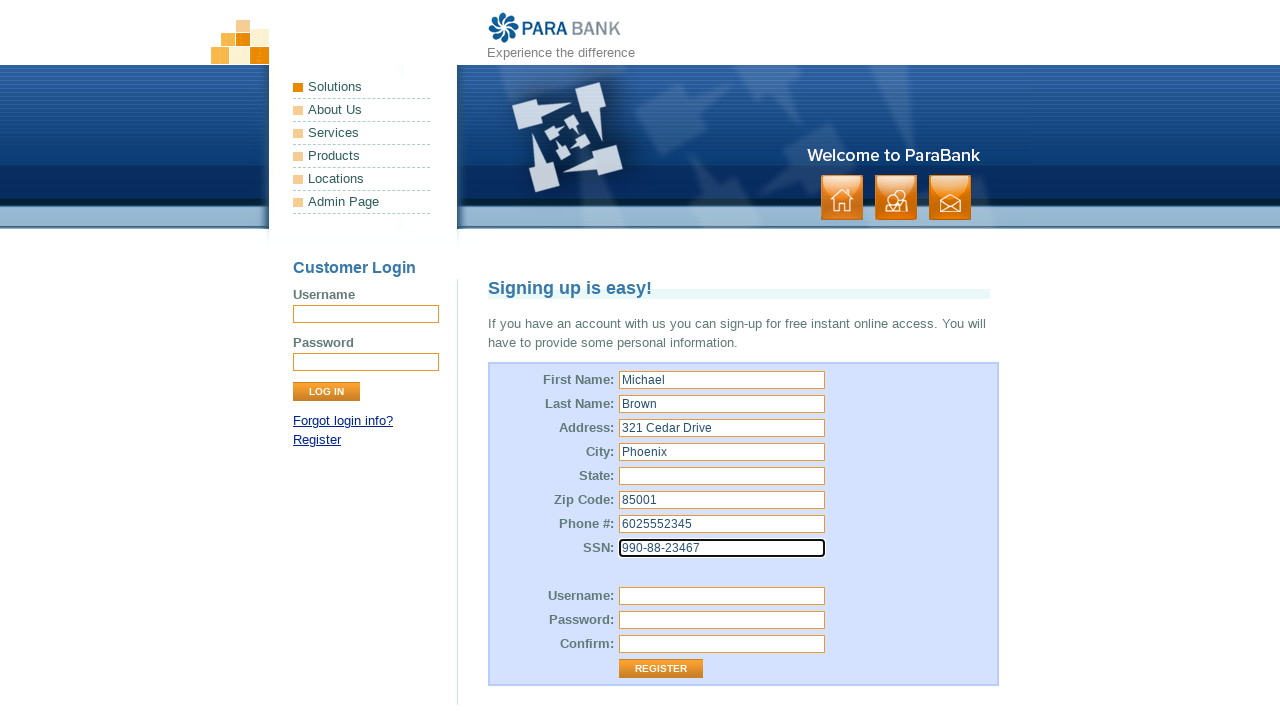

Filled username field with 'mbrown_phx' on #customer\.username
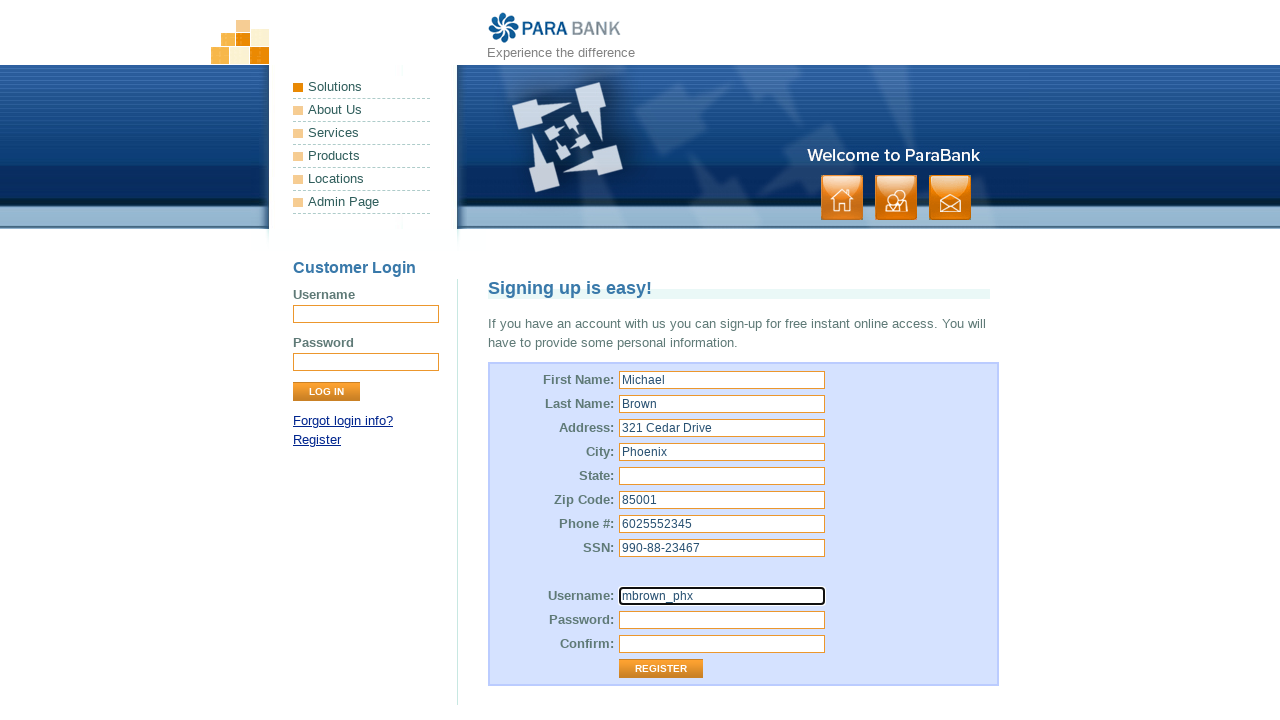

Filled password field with 'BrownPwd99!' on #customer\.password
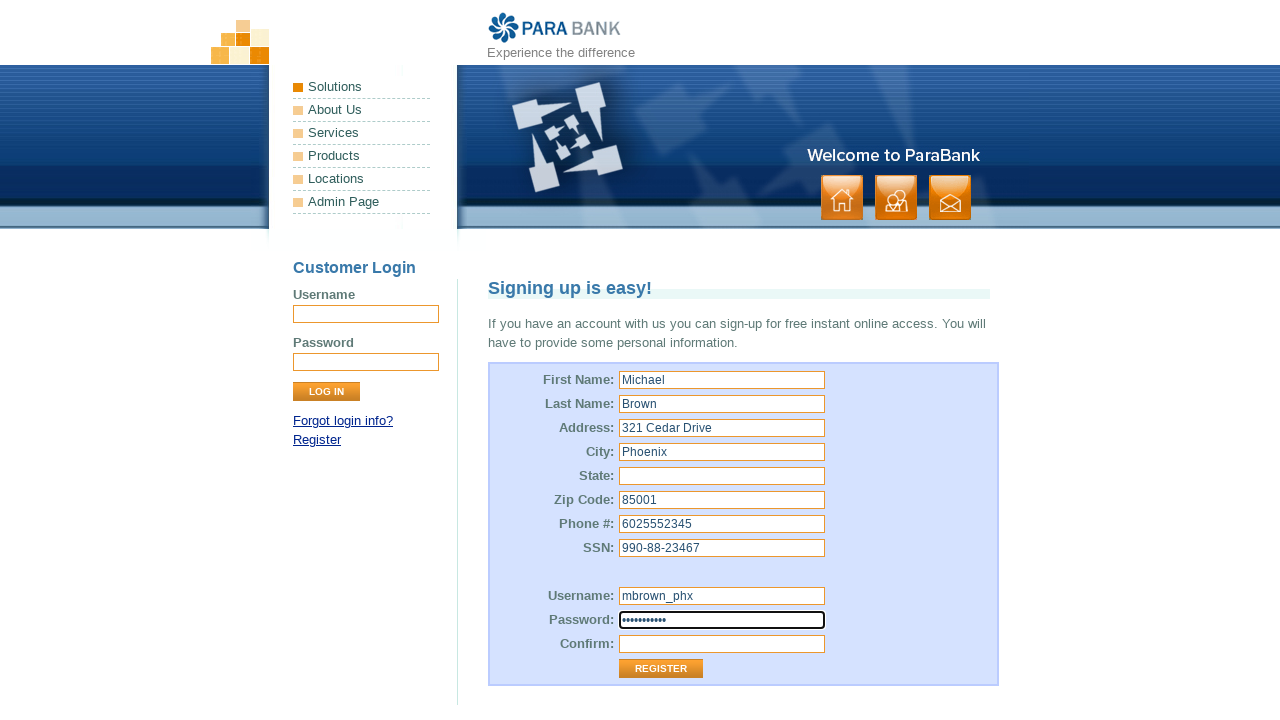

Filled repeated password field with 'BrownPwd99!' on #repeatedPassword
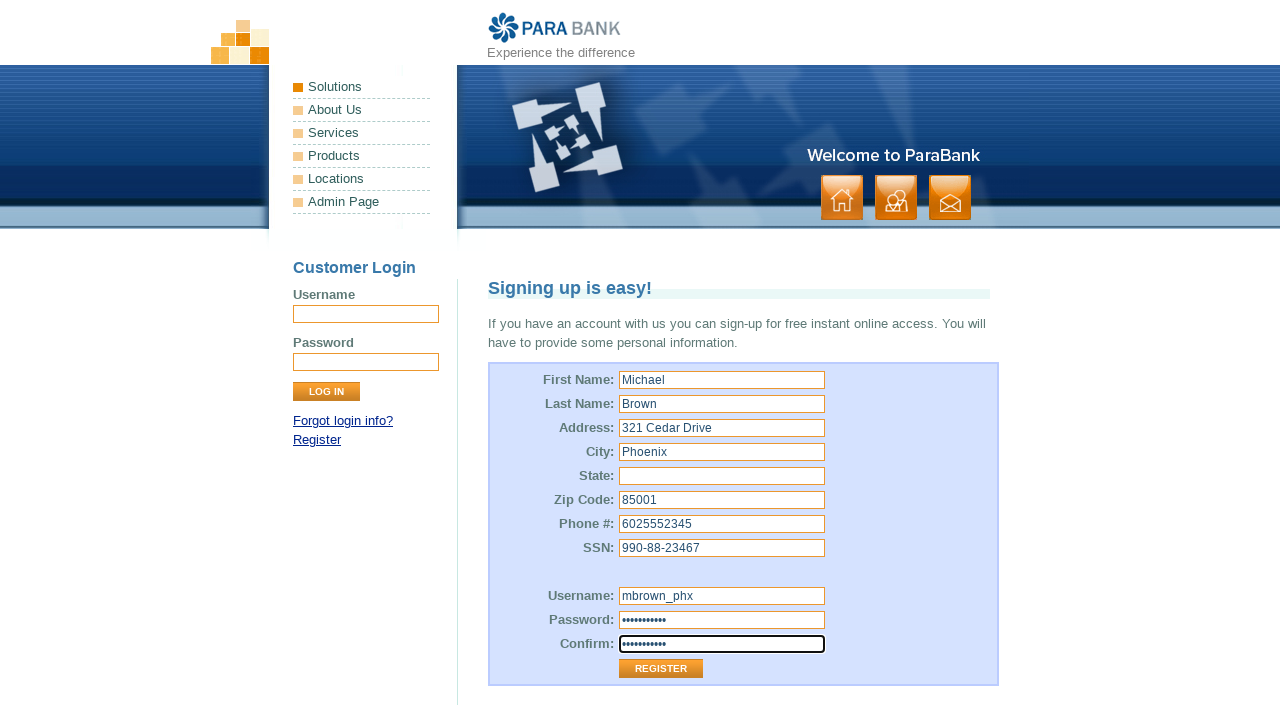

Clicked Register button to submit form without state field at (661, 669) on input[value='Register']
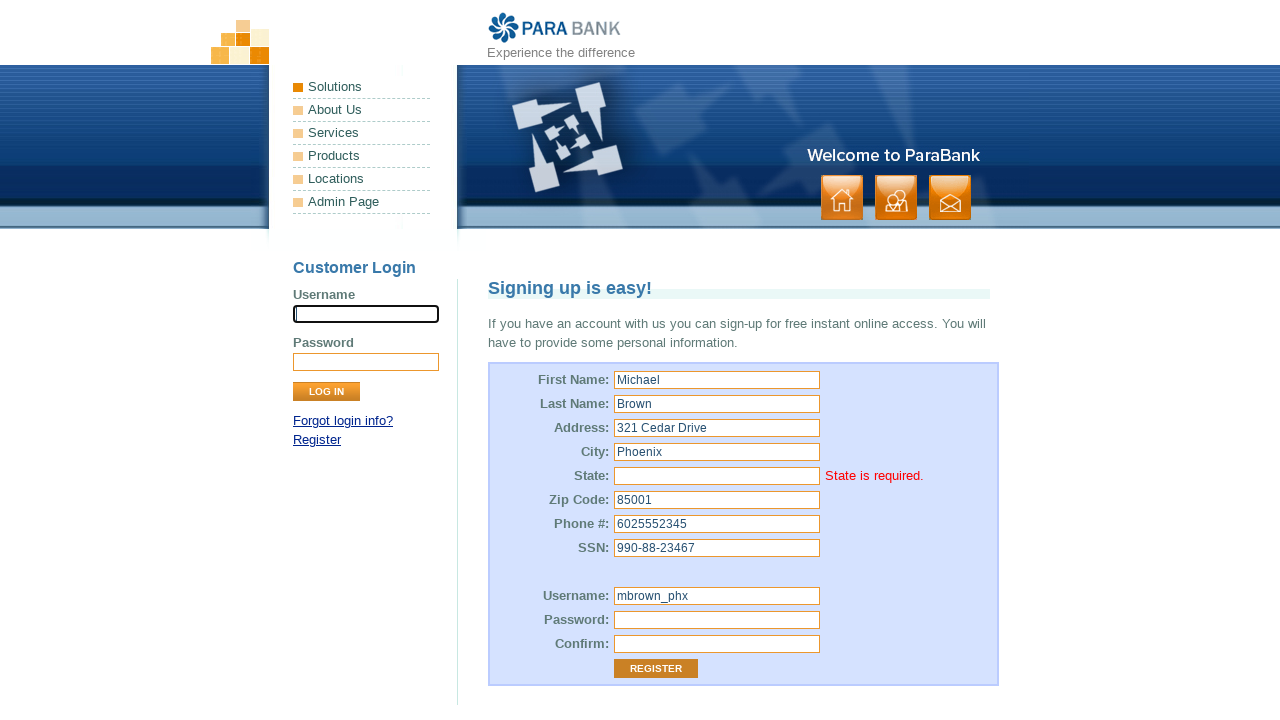

State field error message appeared, validating form submission failed due to missing state
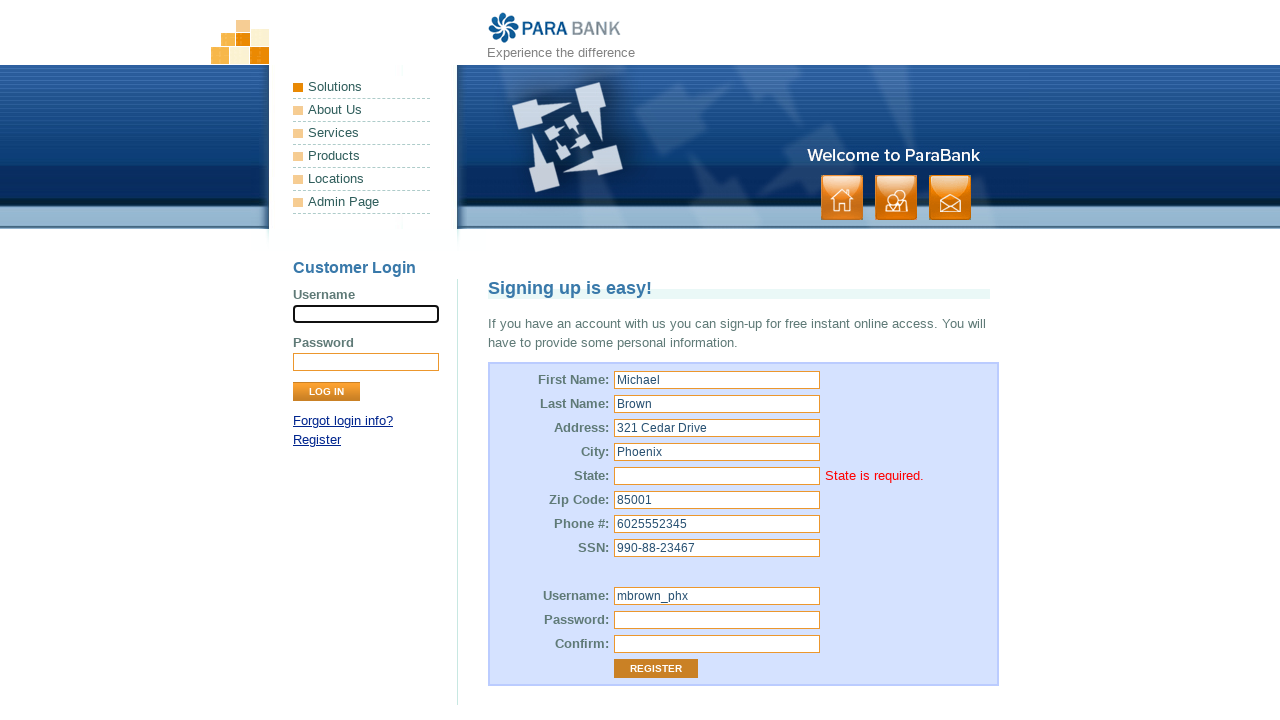

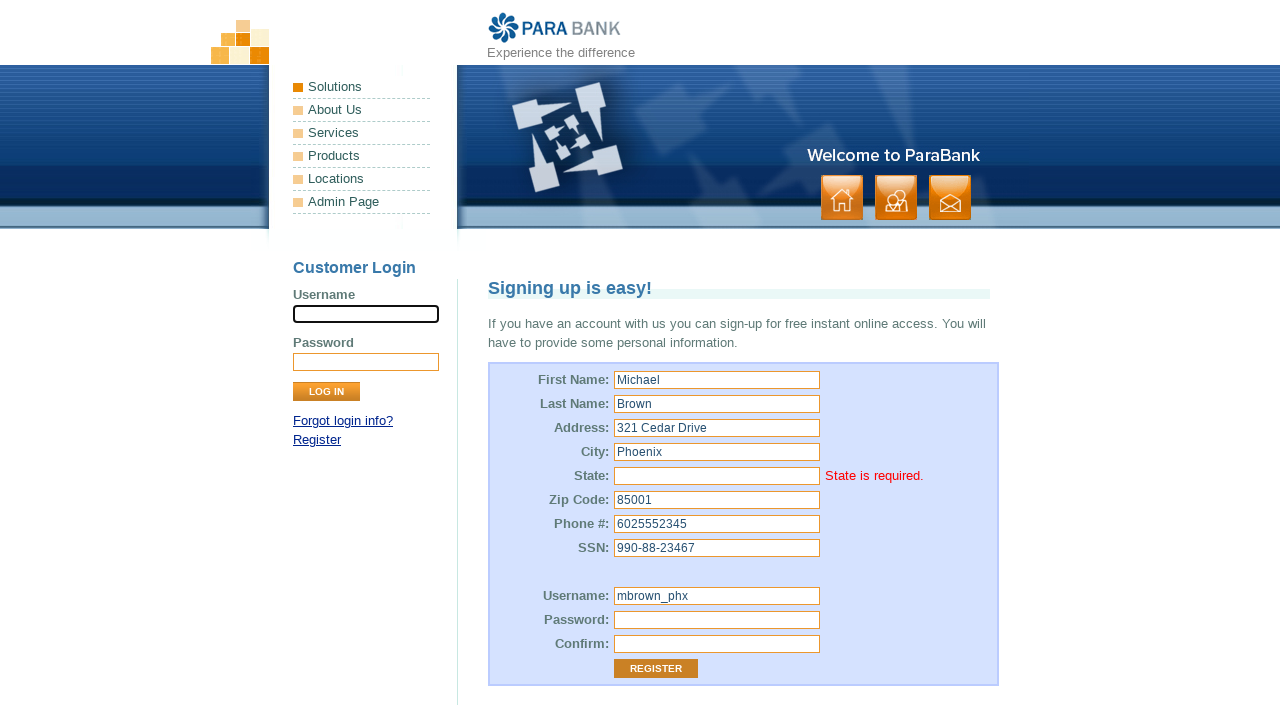